Navigates to a YouTube video page and verifies that the video element has controls attribute for accessibility

Starting URL: https://www.youtube.com/watch?v=dQw4w9WgXcQ

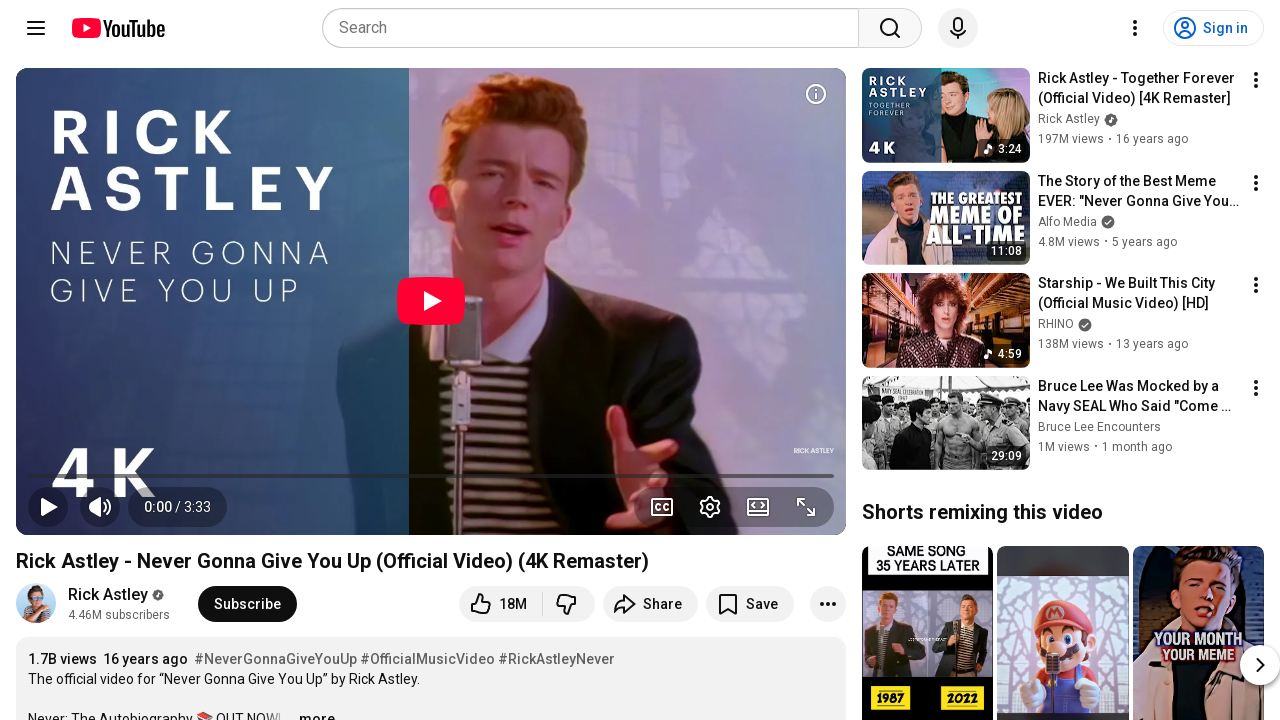

Waited for video element to be present in DOM
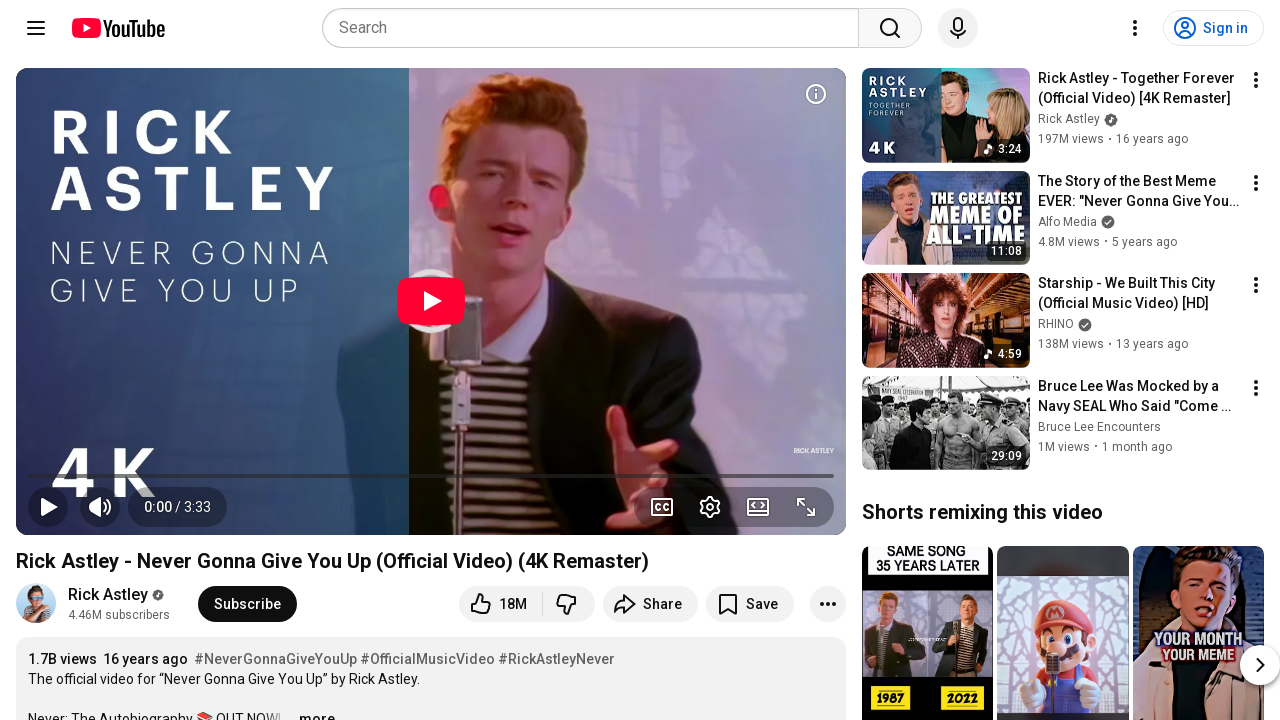

Located video element on page
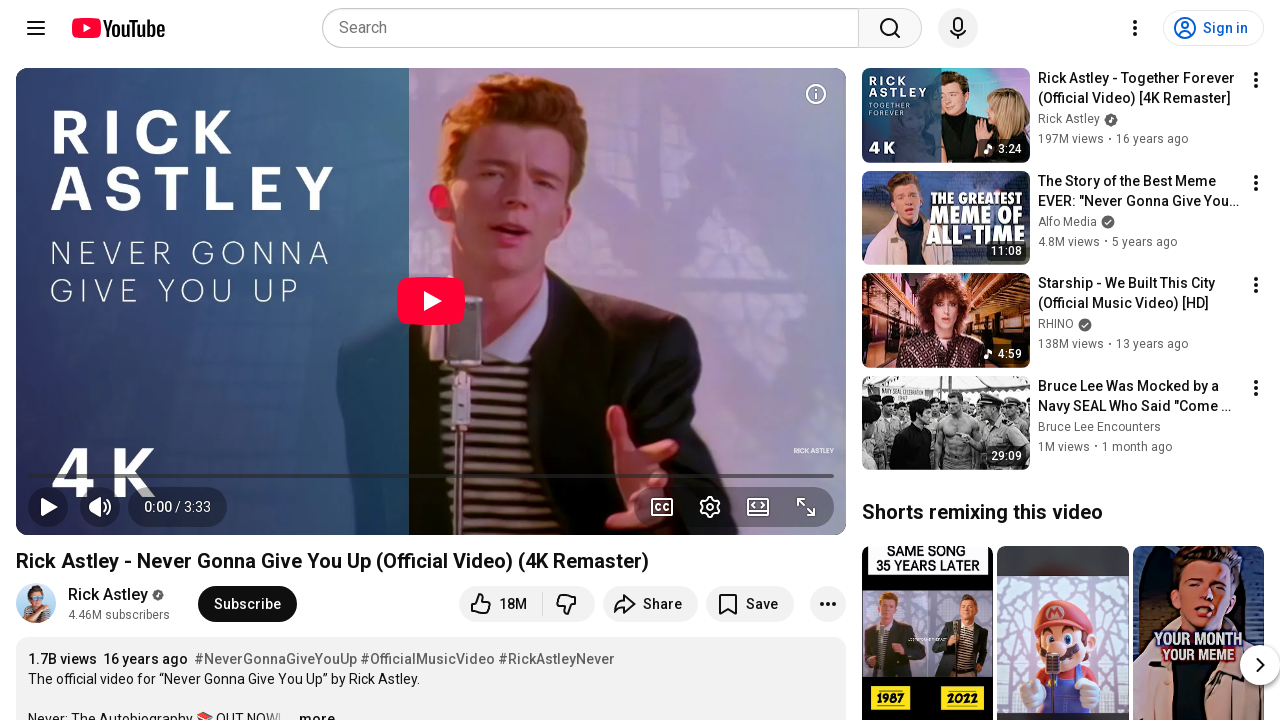

Verified video element is visible
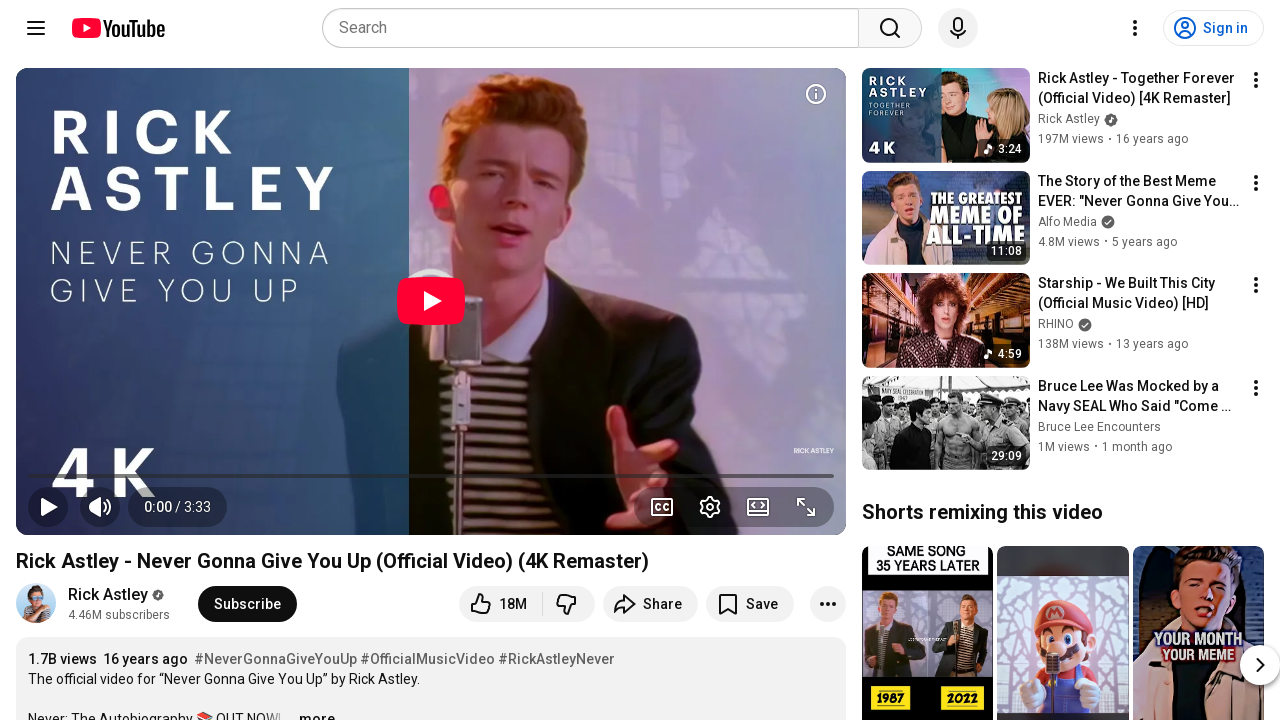

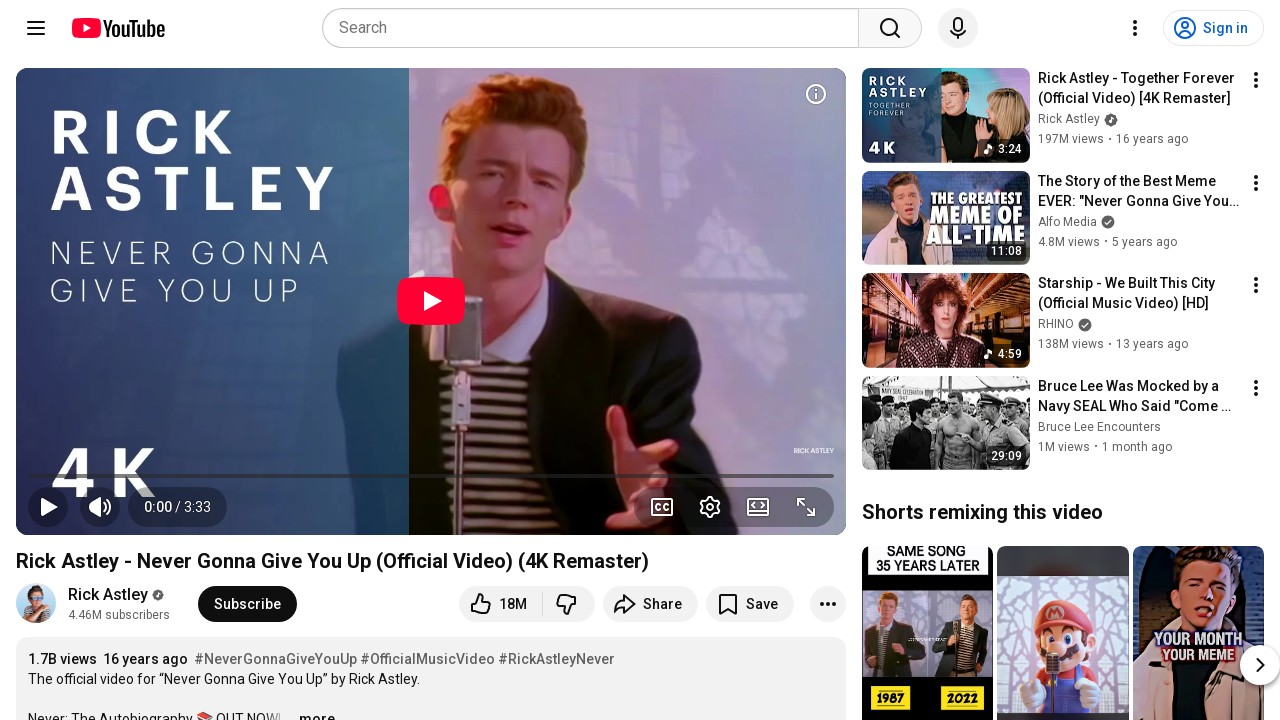